Tests closing a modal popup by clicking the close button

Starting URL: http://the-internet.herokuapp.com/entry_ad

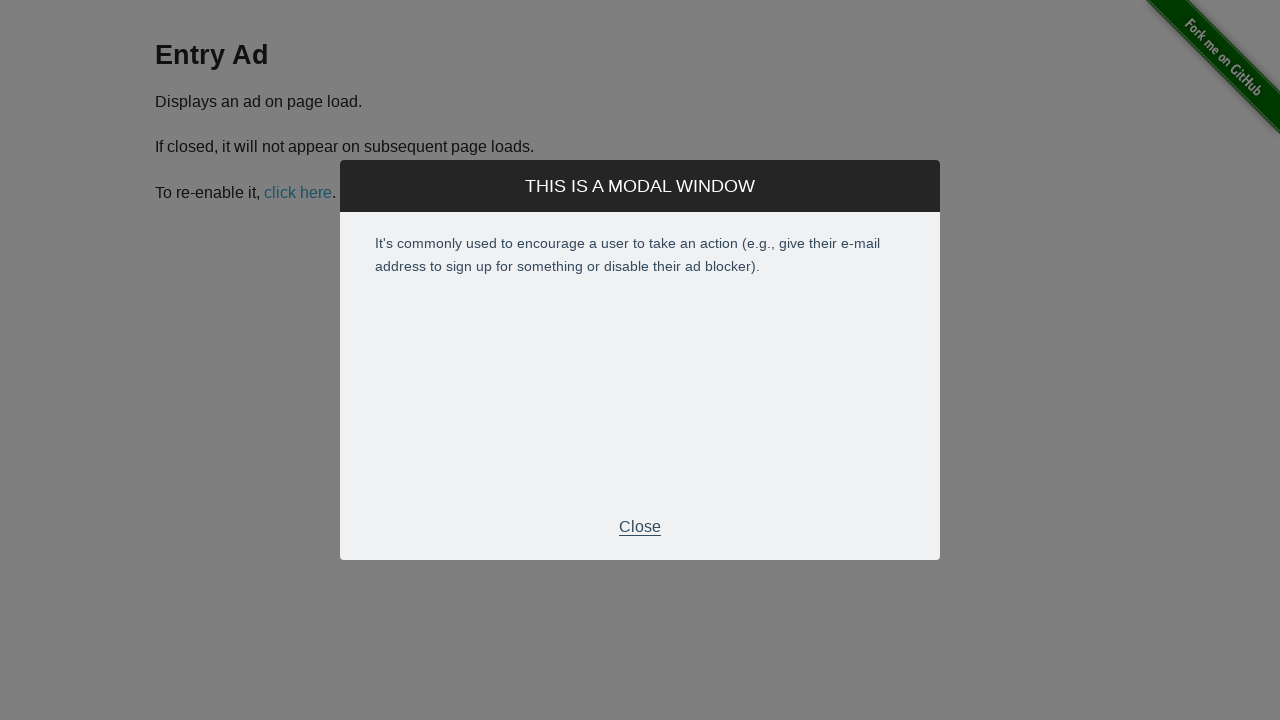

Modal popup appeared on the page
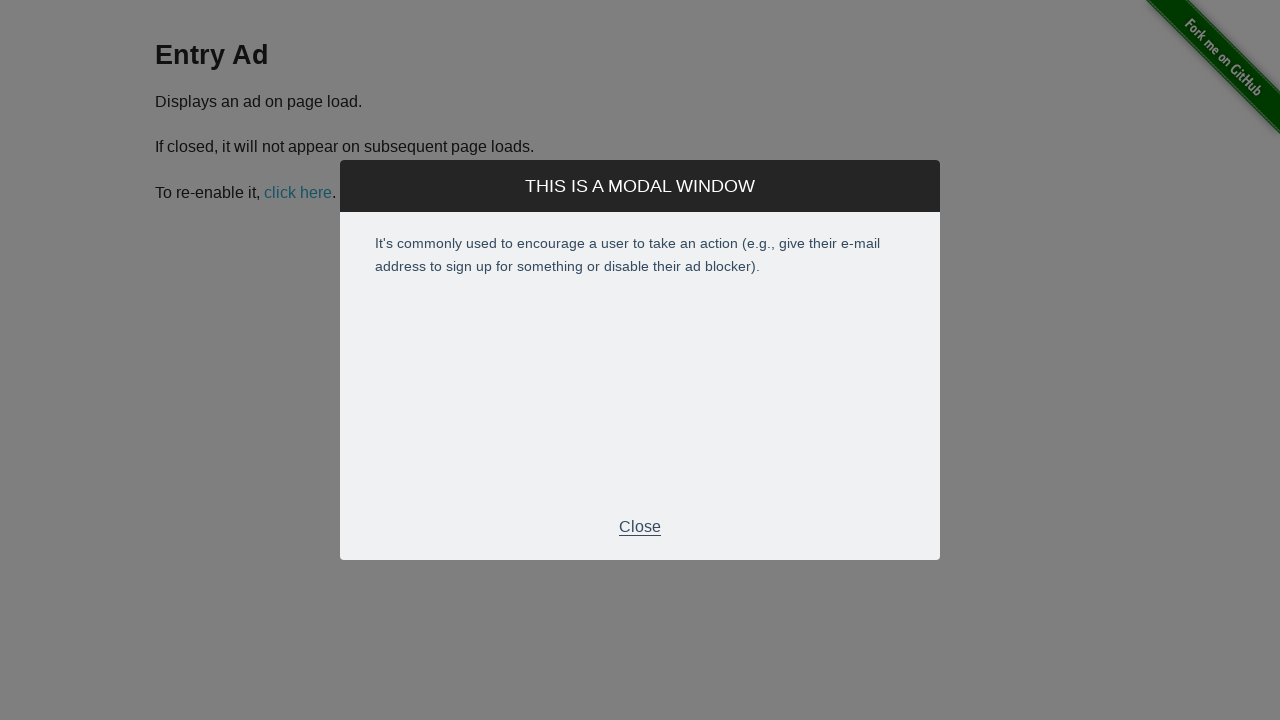

Clicked close button in modal footer at (640, 527) on div.modal-footer
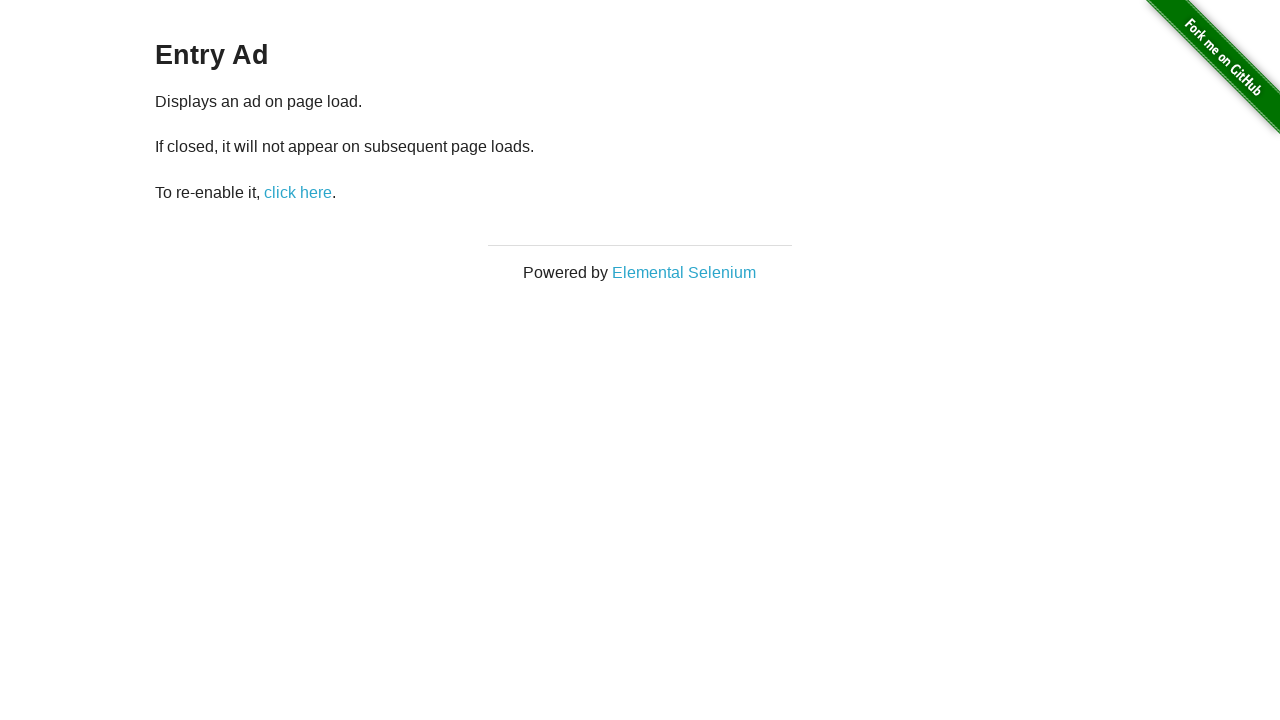

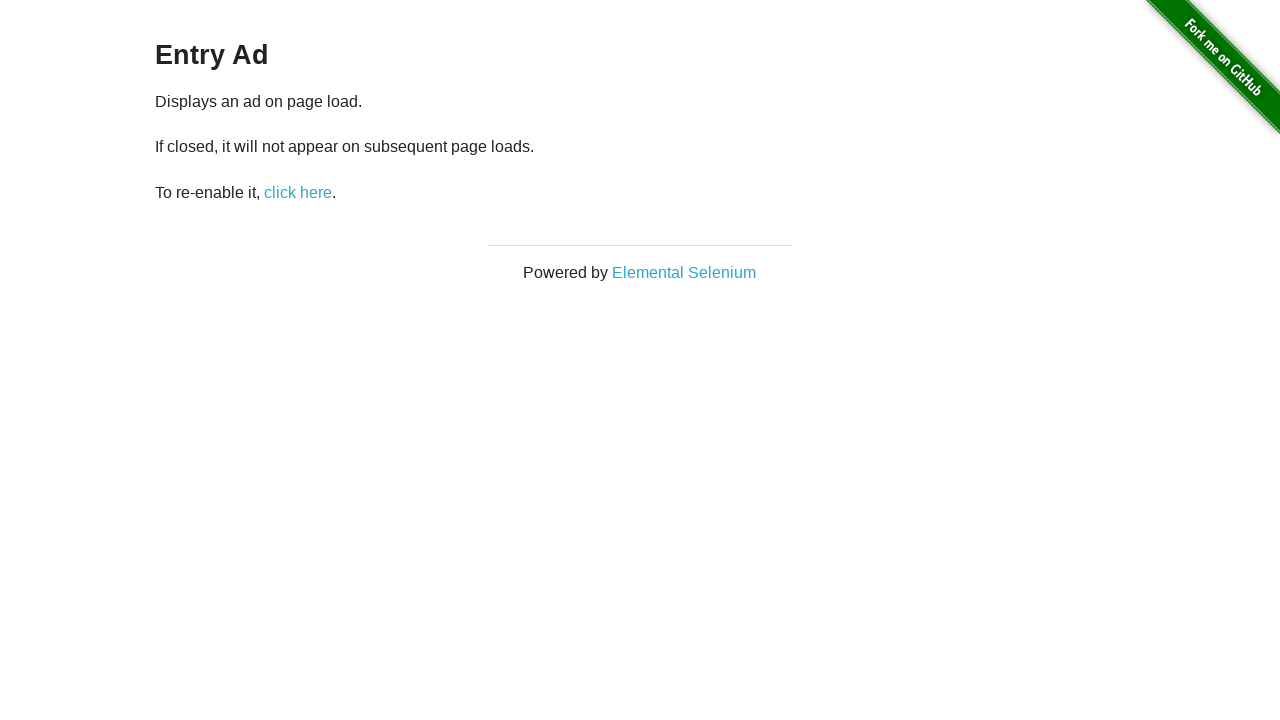